Tests toggling between tile and list display modes for article cards by clicking the respective buttons

Starting URL: https://fintan.jp

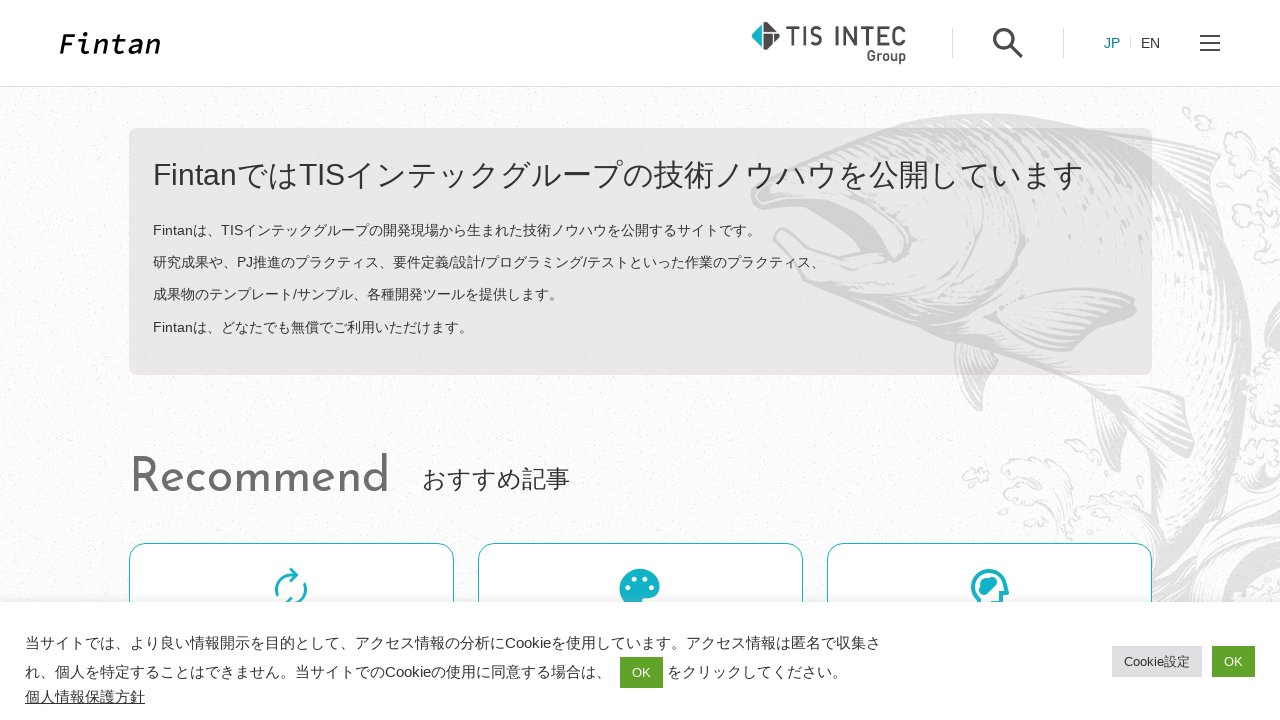

Waited for display toggle buttons to load
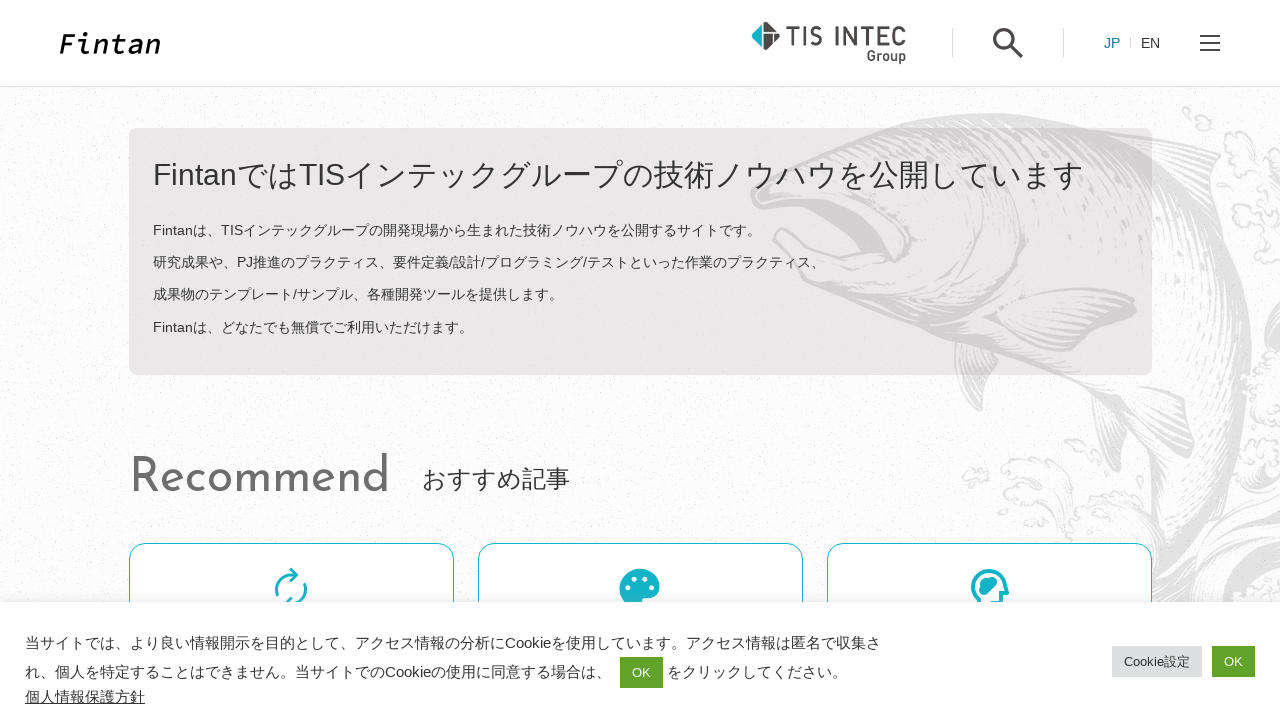

Located list display button
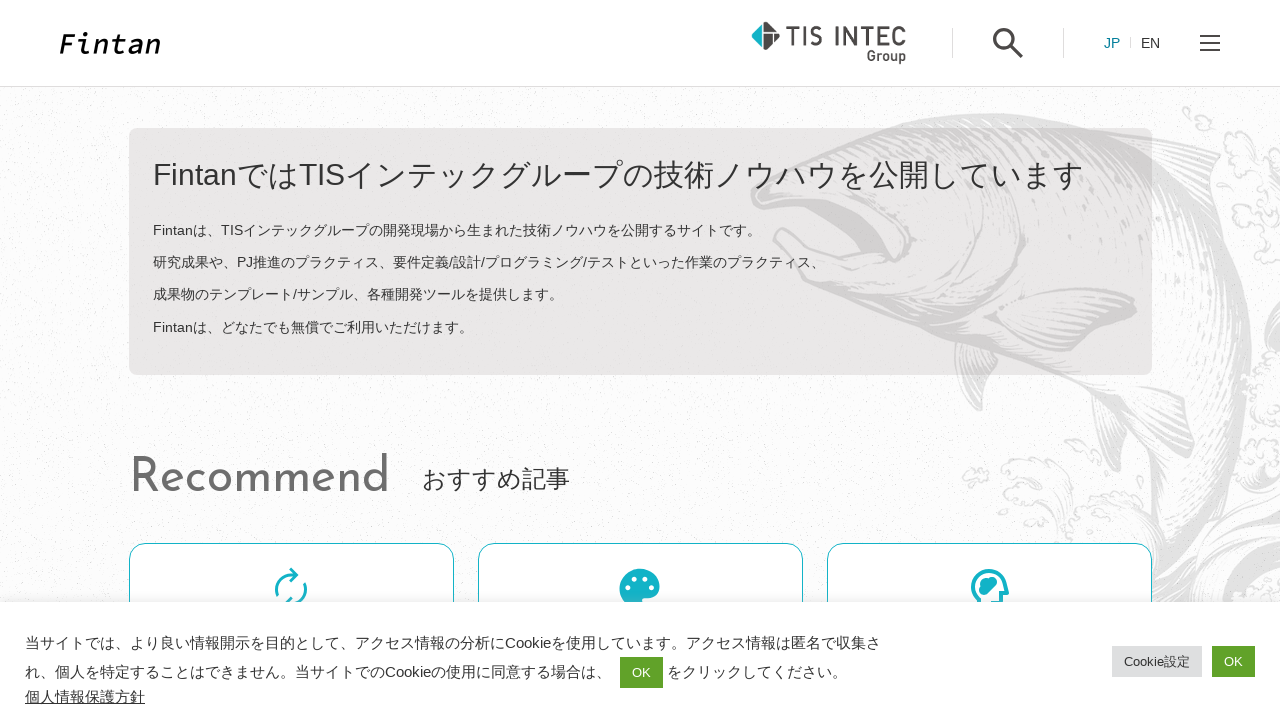

Located tile display button
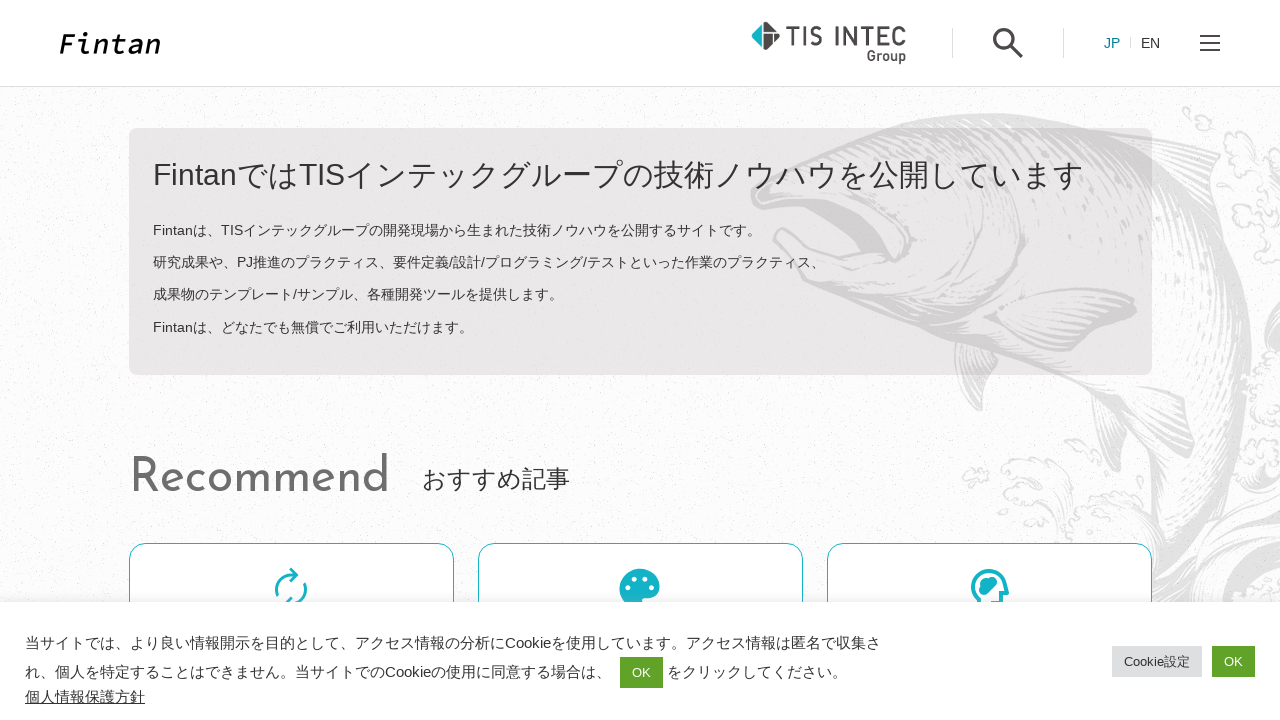

Clicked tile display button to switch to tile view at (1096, 361) on .o-card-switch__button.o-card-switch__button--icon >> nth=0
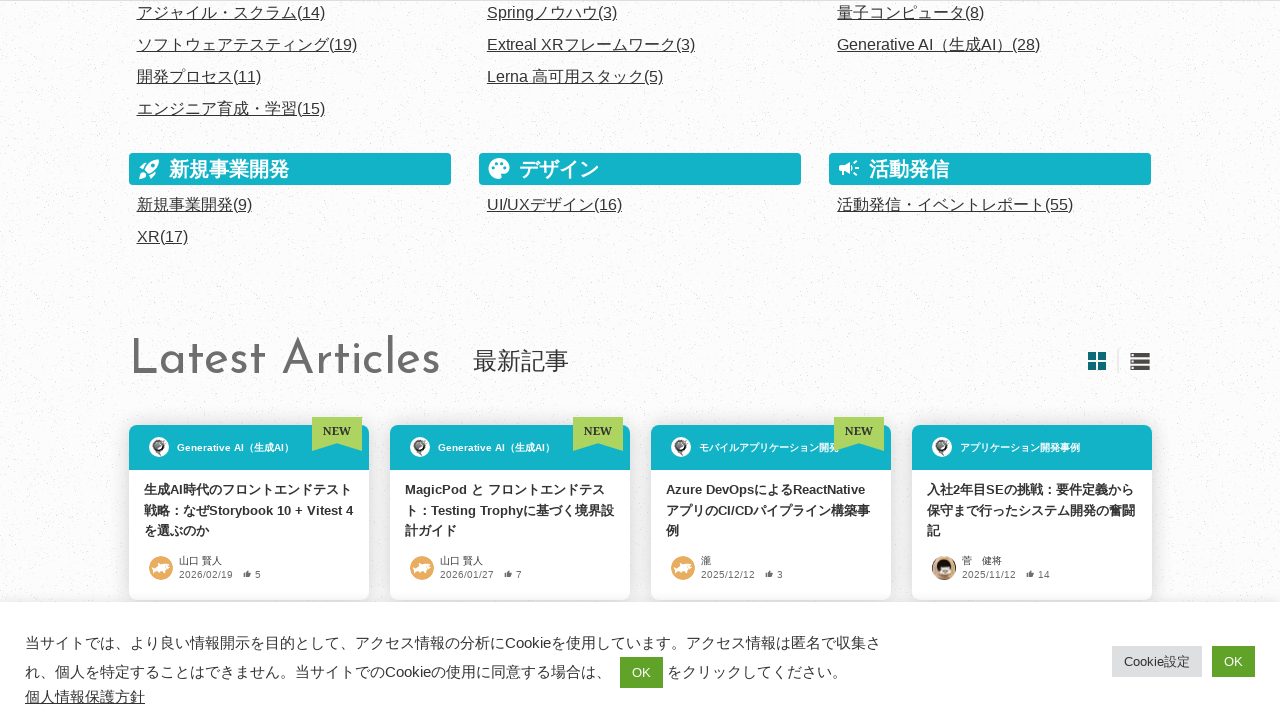

Waited 300ms for tile view to render
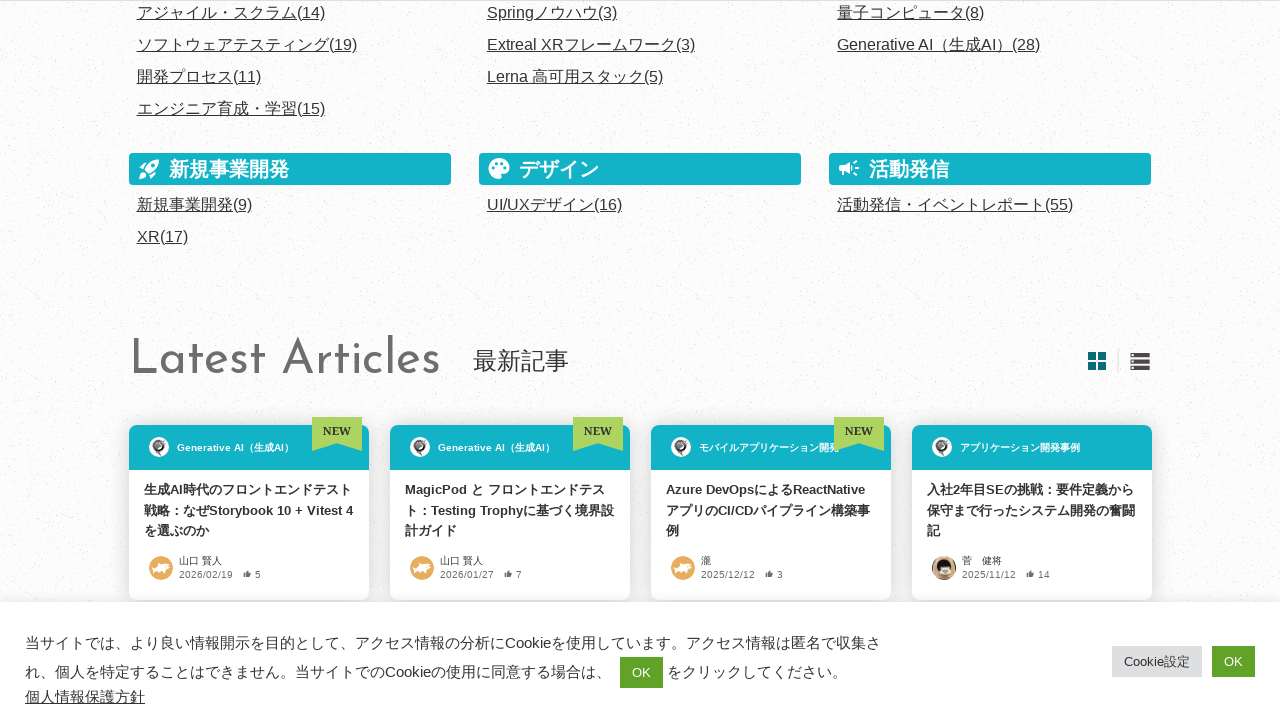

Clicked list display button to switch to list view at (1140, 361) on .o-card-switch__button.o-card-switch__button--list >> nth=0
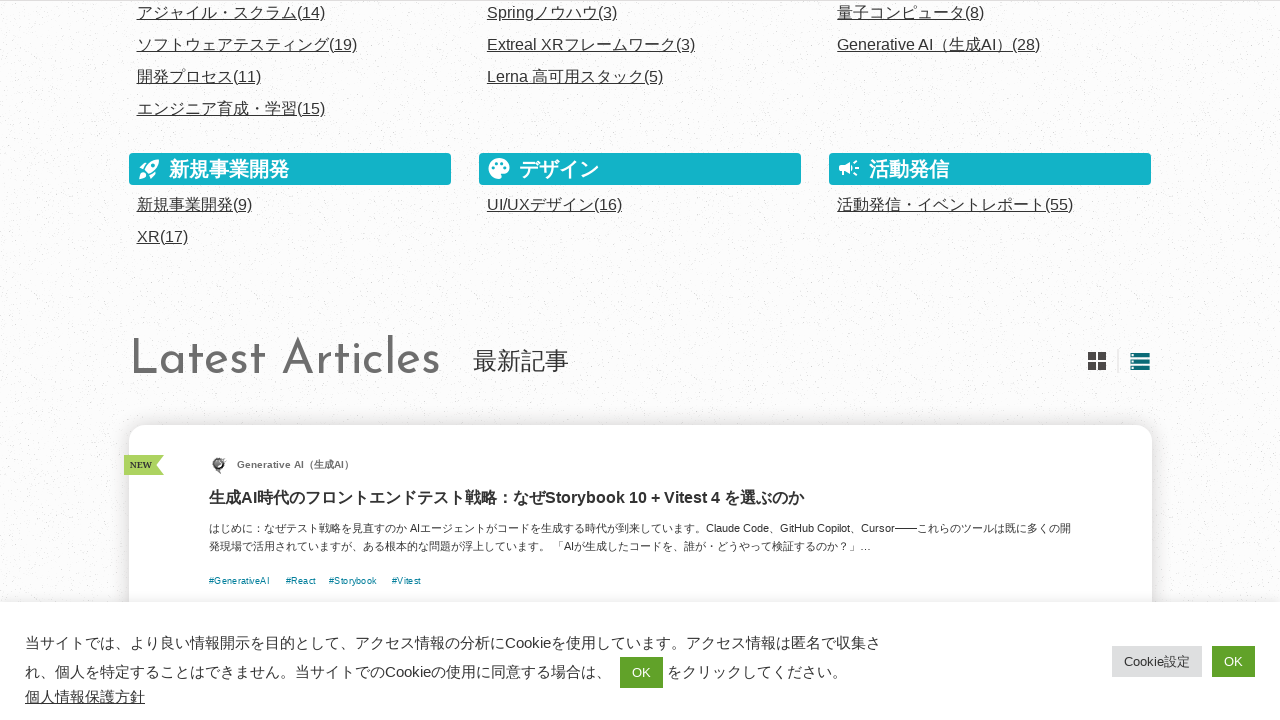

Waited 300ms for list view to render
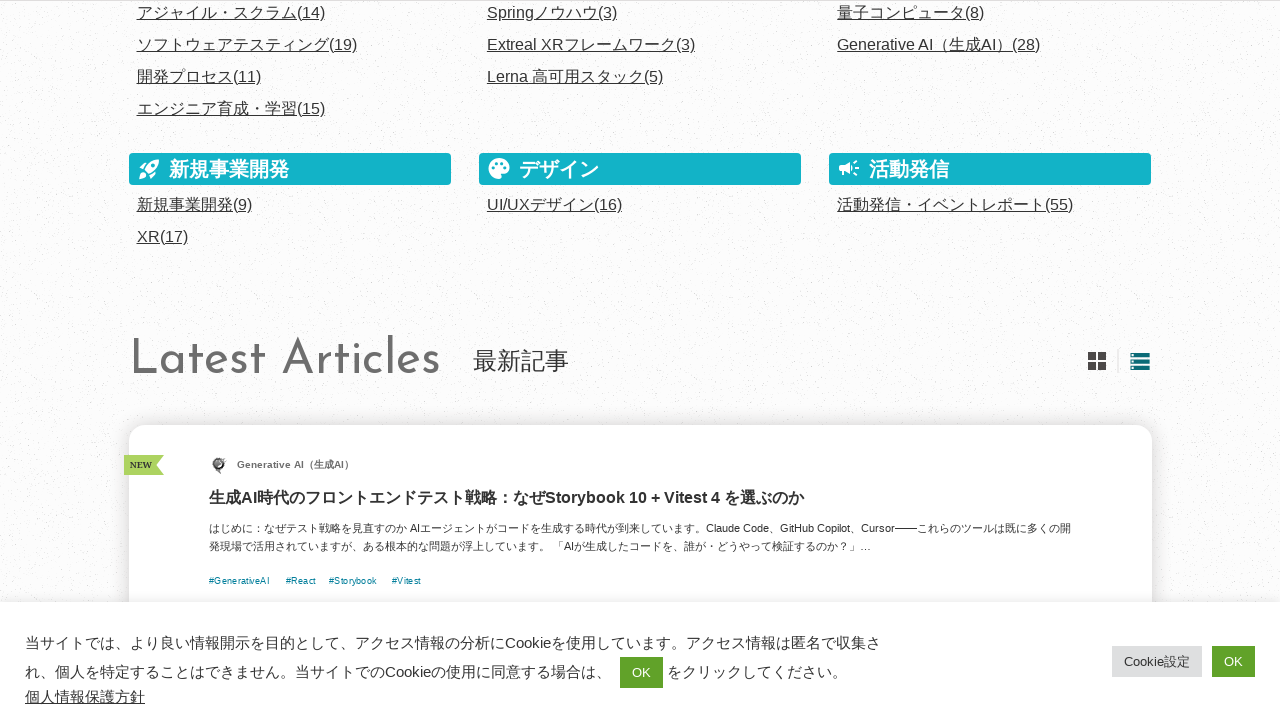

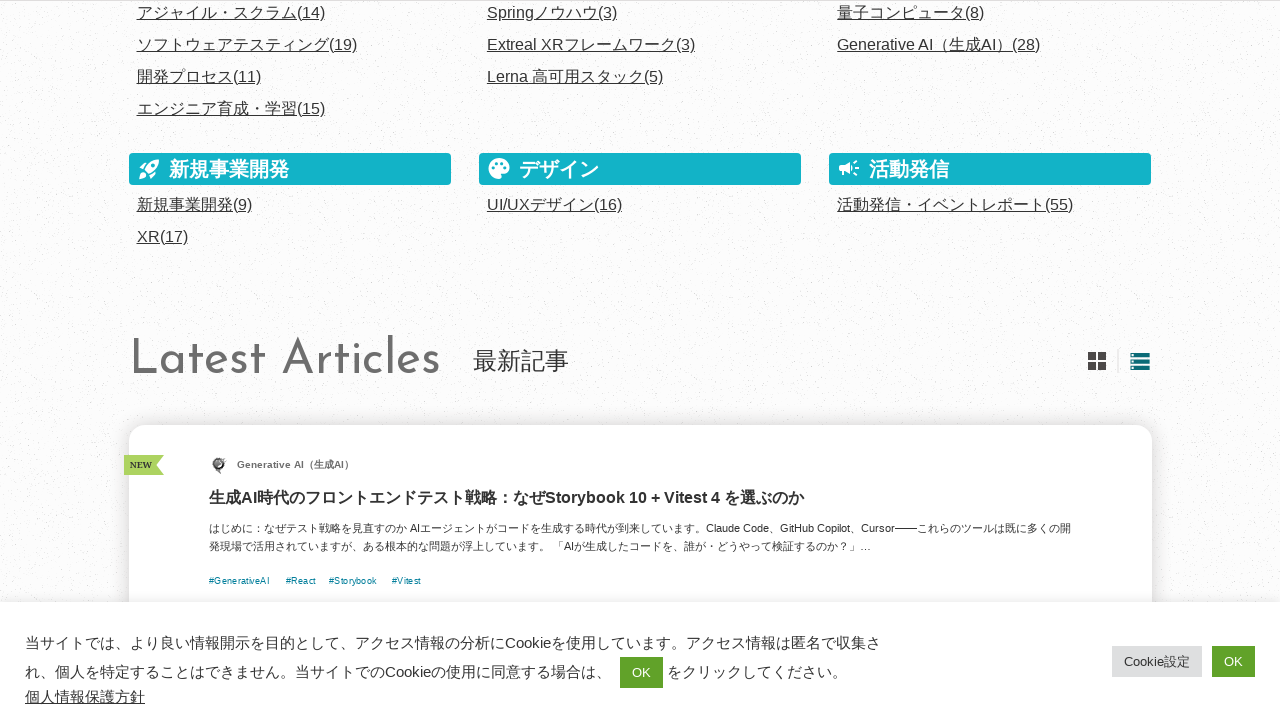